Verifies the CV download links for both English and Portuguese versions

Starting URL: https://m4den.github.io/Portfolio/

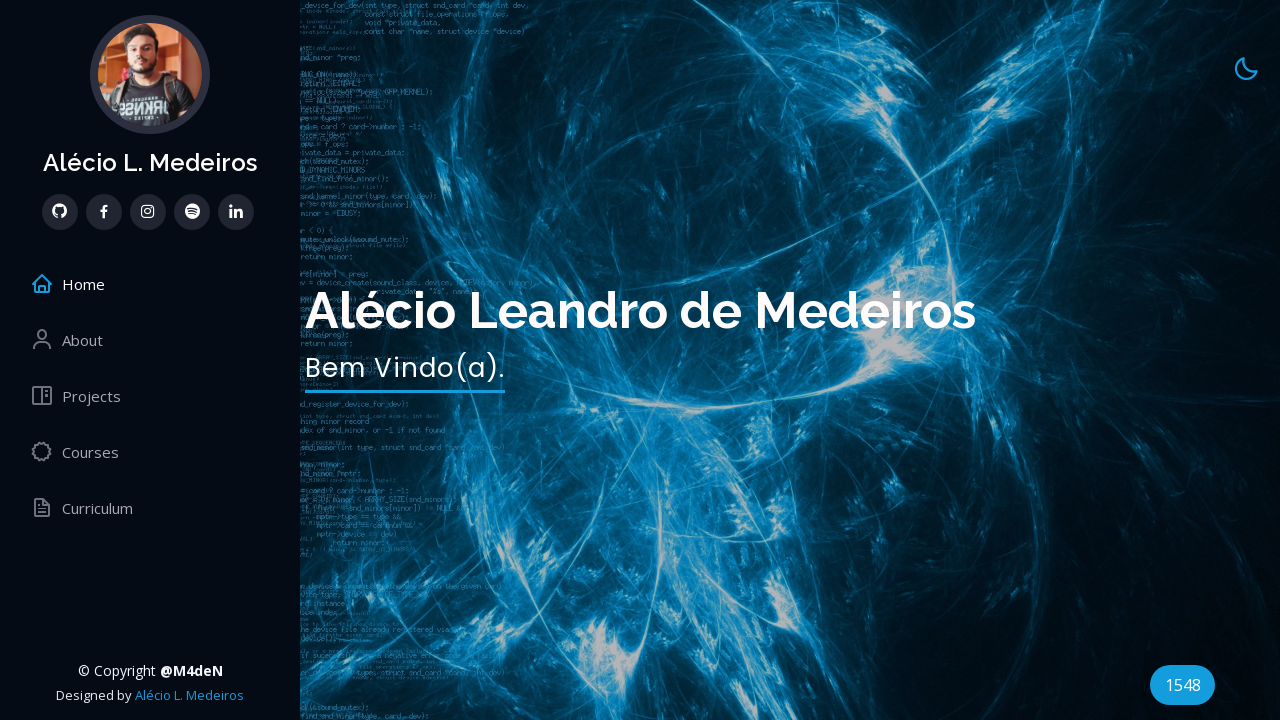

Located English CV download link element
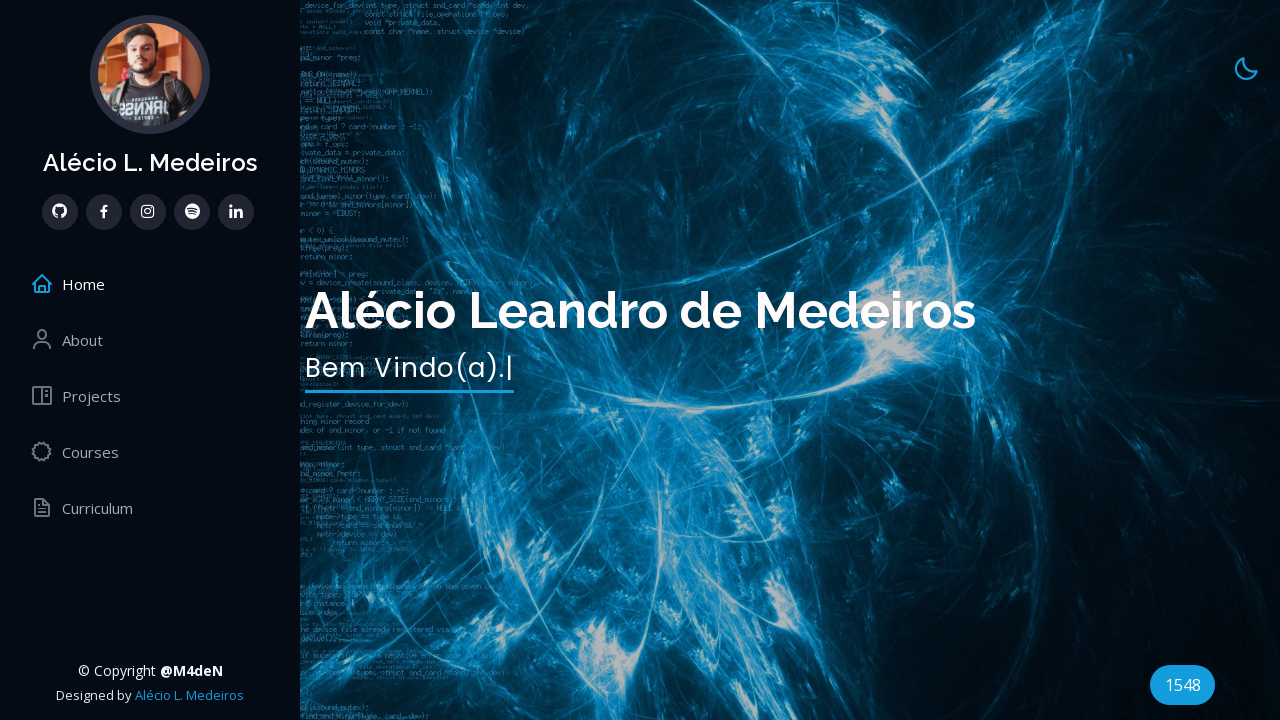

English CV download link loaded
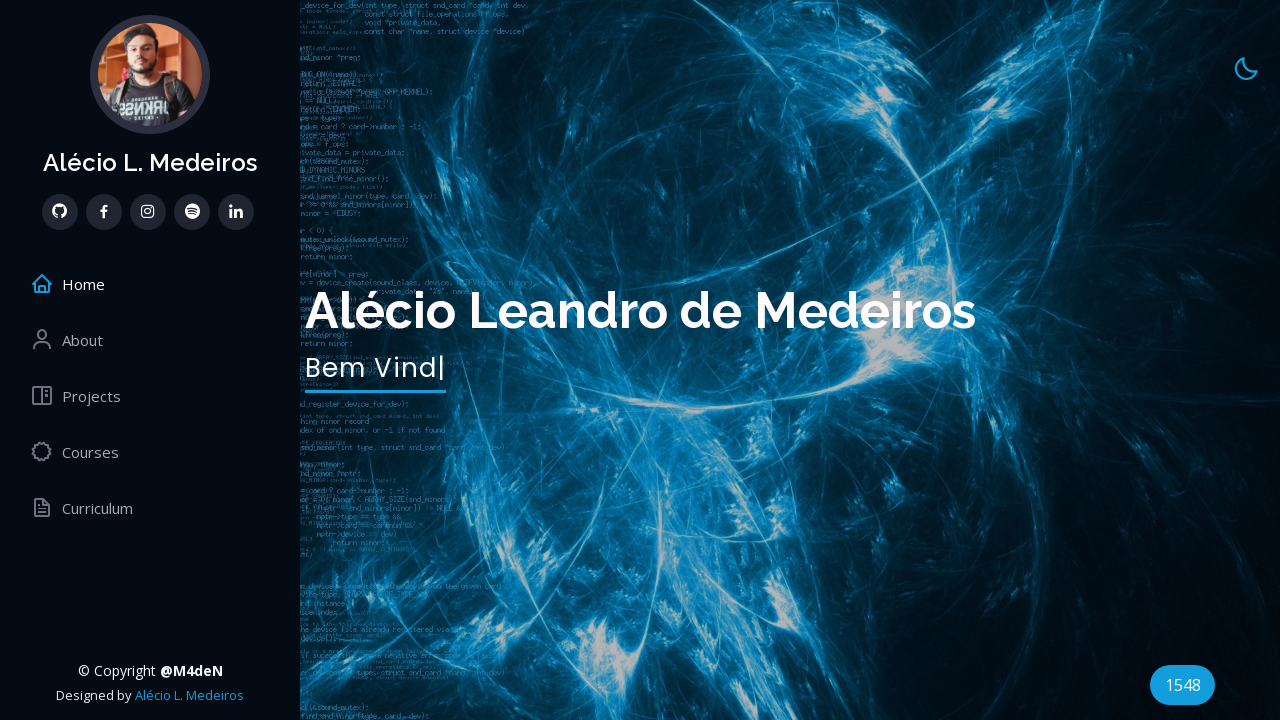

Verified English CV download link href attribute matches expected path
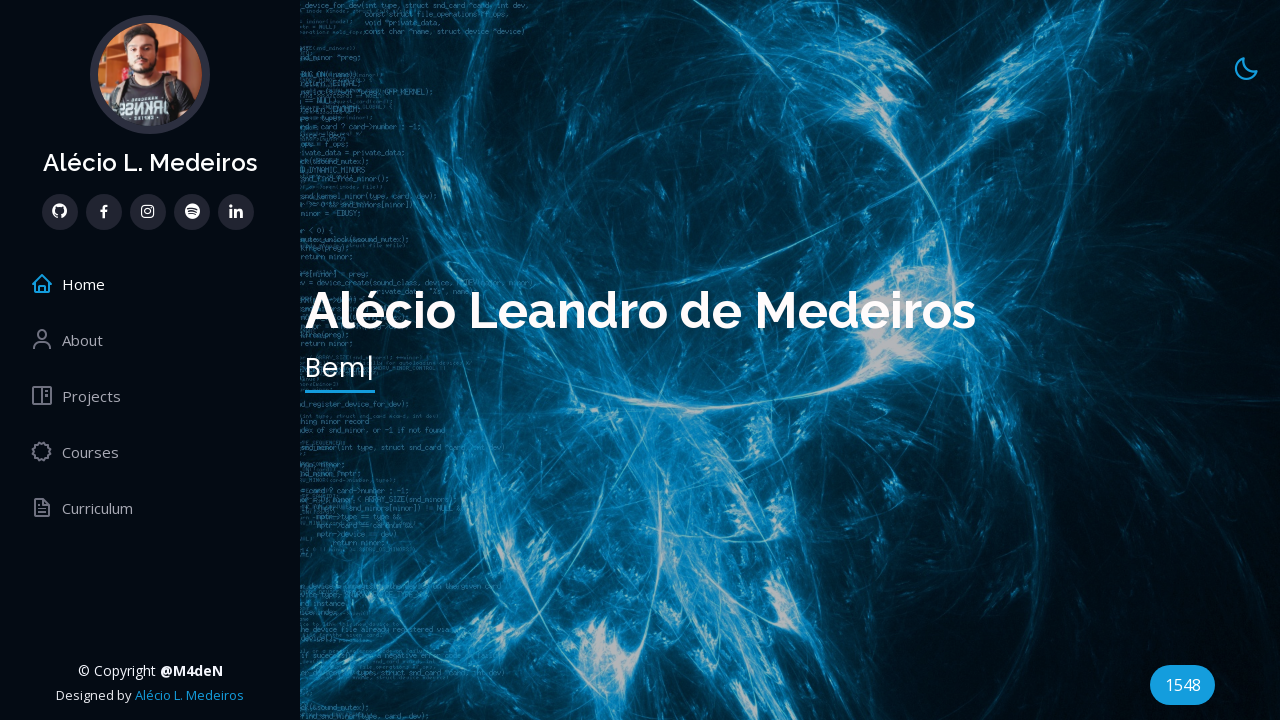

Located Portuguese CV download link element
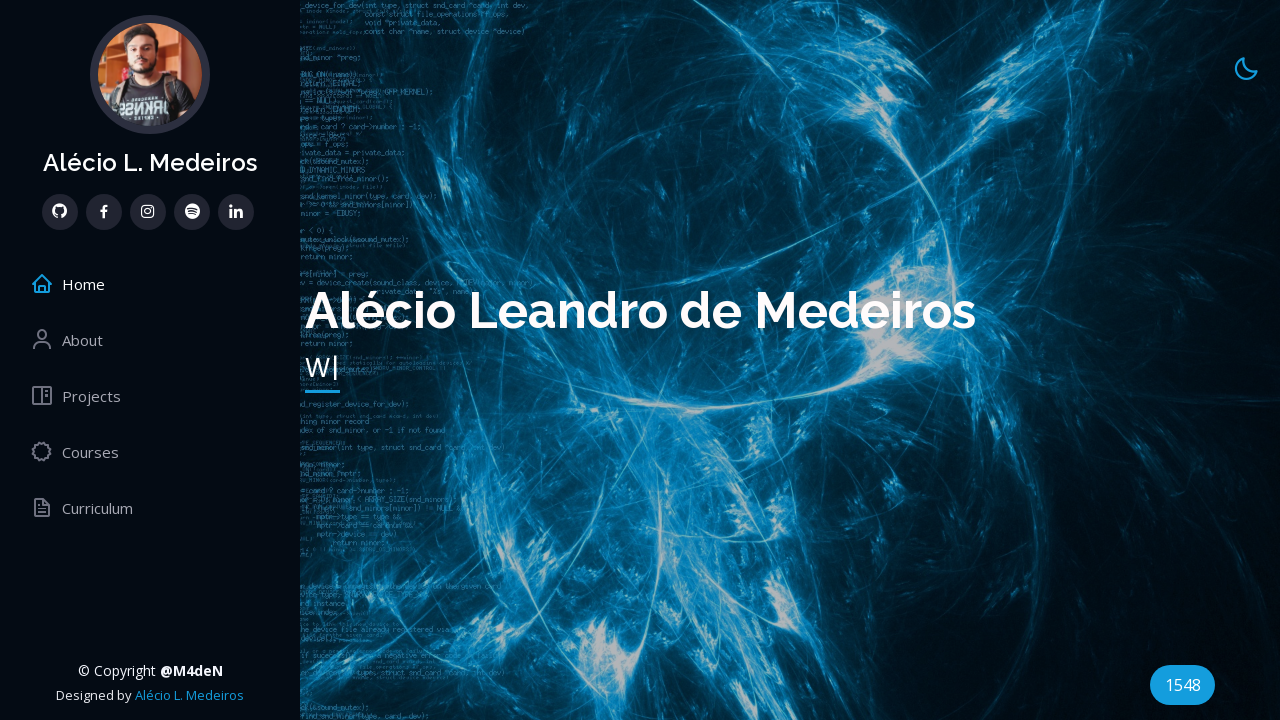

Verified Portuguese CV download link href attribute matches expected path
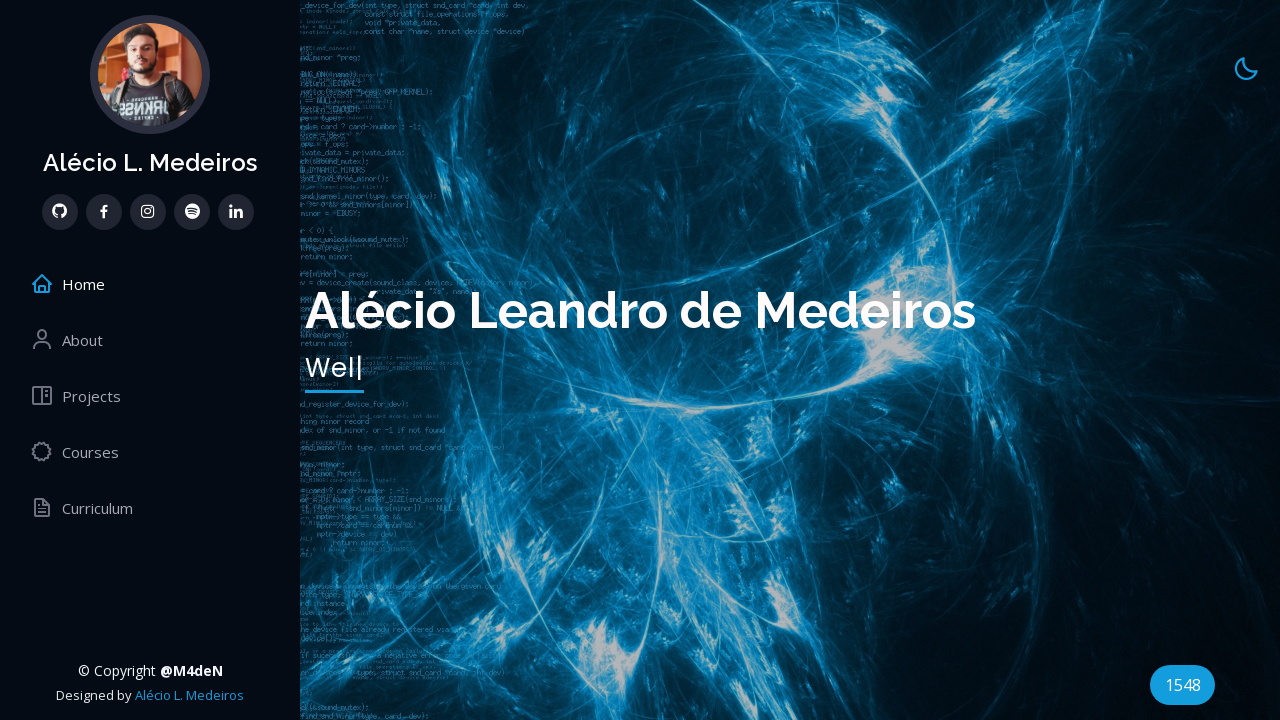

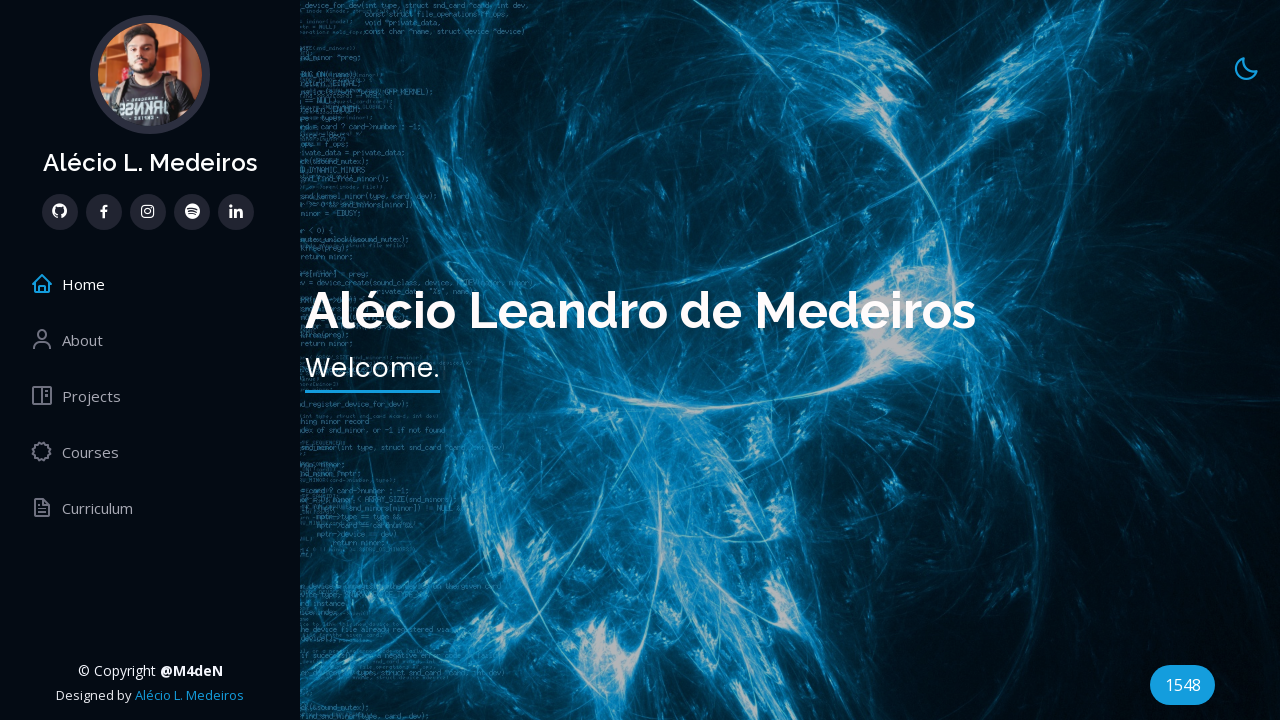